Tests UI element dependencies by verifying that selecting round trip enables the return date field

Starting URL: https://rahulshettyacademy.com/dropdownsPractise/

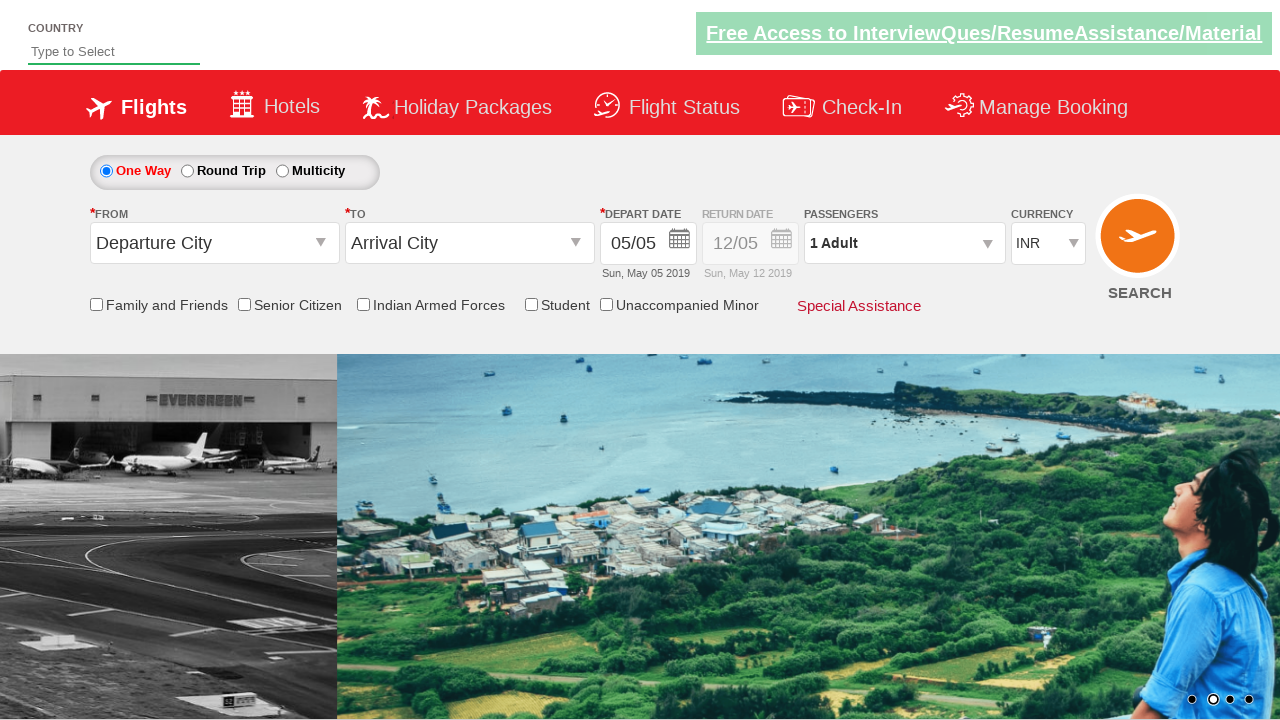

Clicked round trip radio button to enable return date field at (187, 171) on #ctl00_mainContent_rbtnl_Trip_1
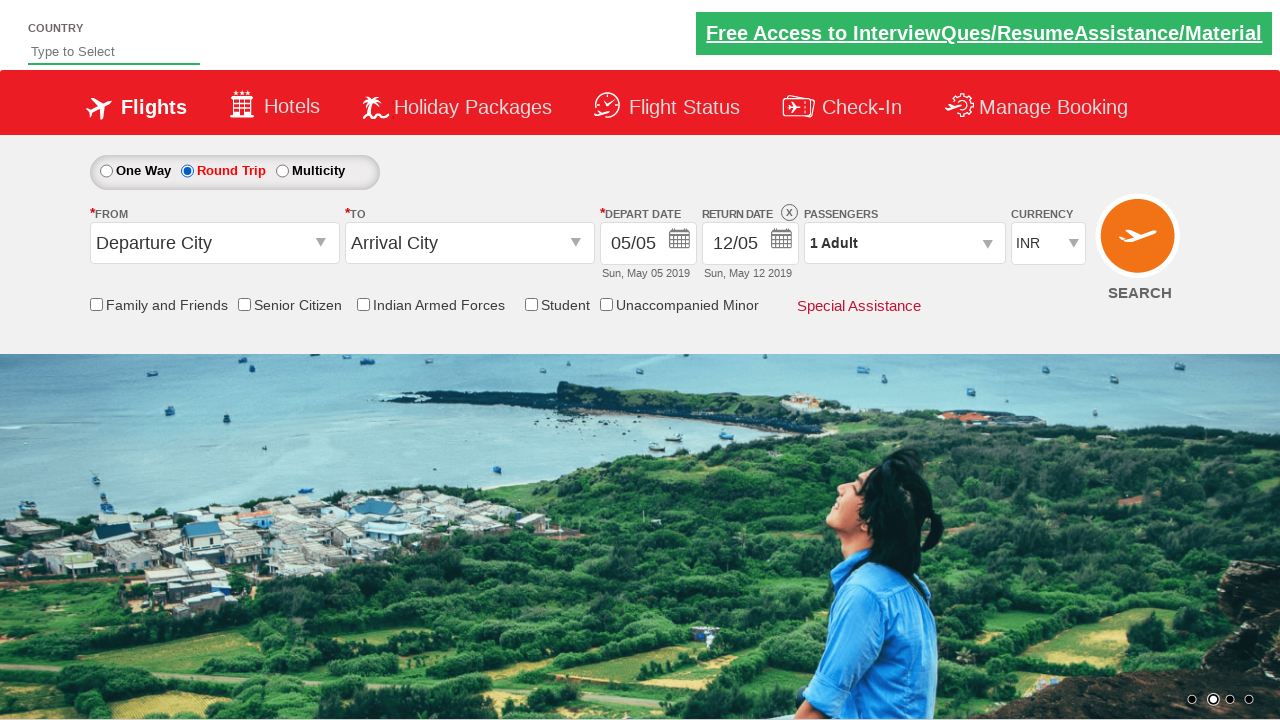

Waited for return trip section to become fully visible
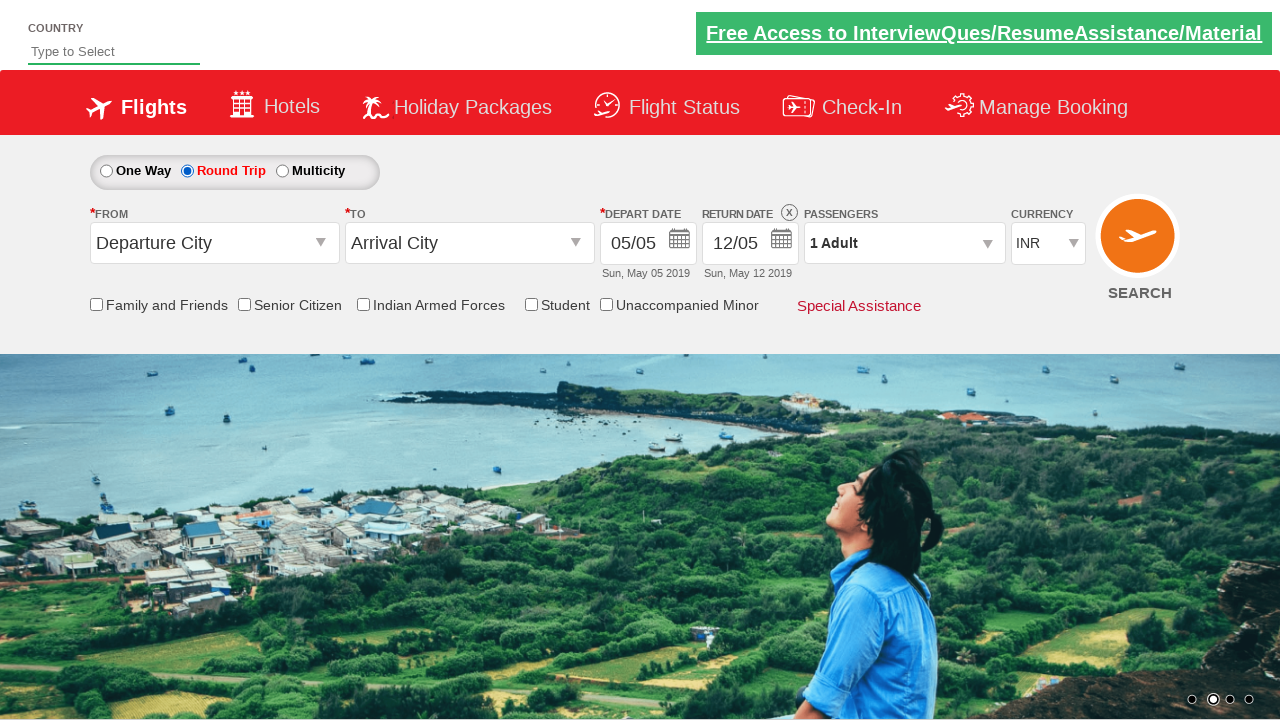

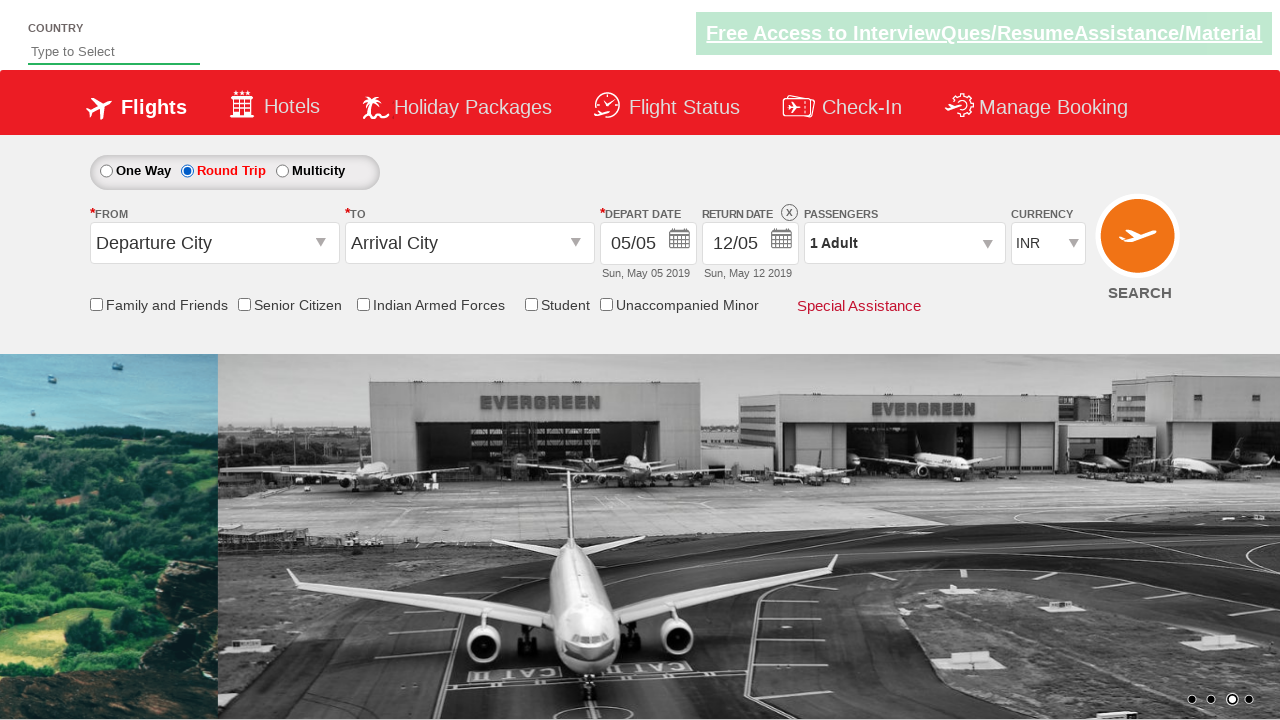